Tests user registration flow by navigating to registration page, filling in username, email and password fields, then submitting the form

Starting URL: http://intershop5.skillbox.ru/

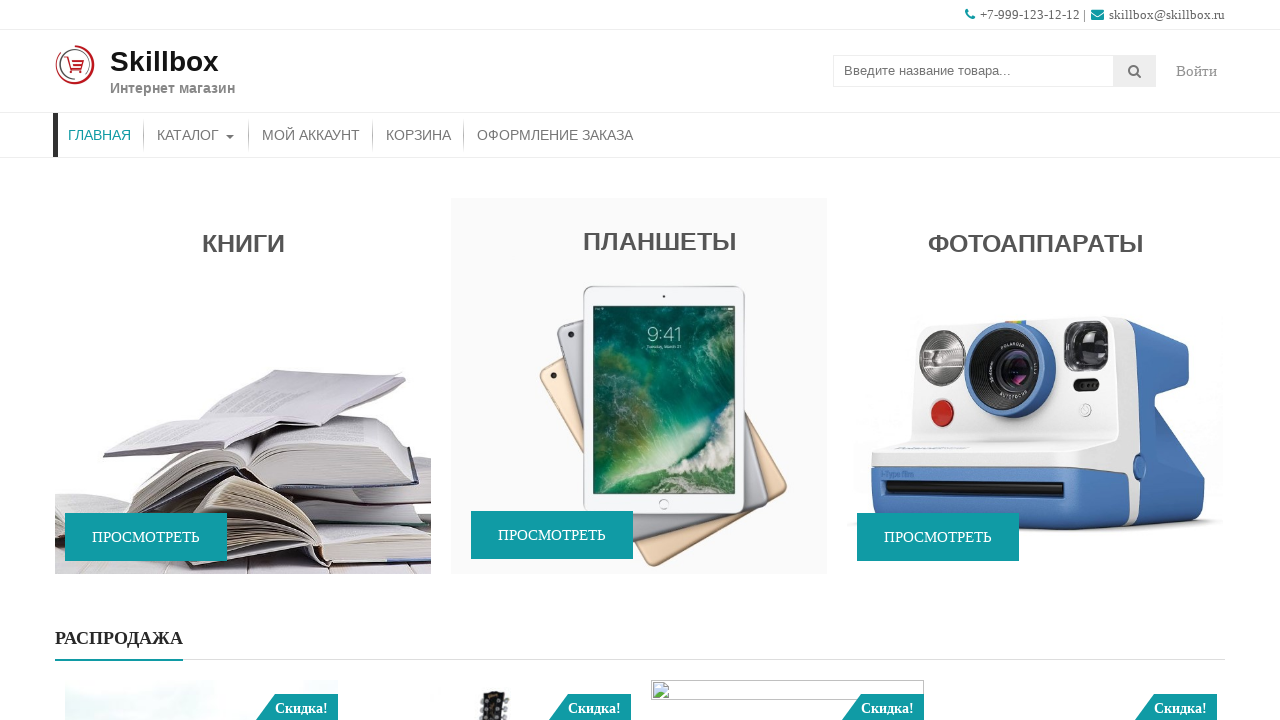

Clicked on account/login button at (1197, 71) on .account
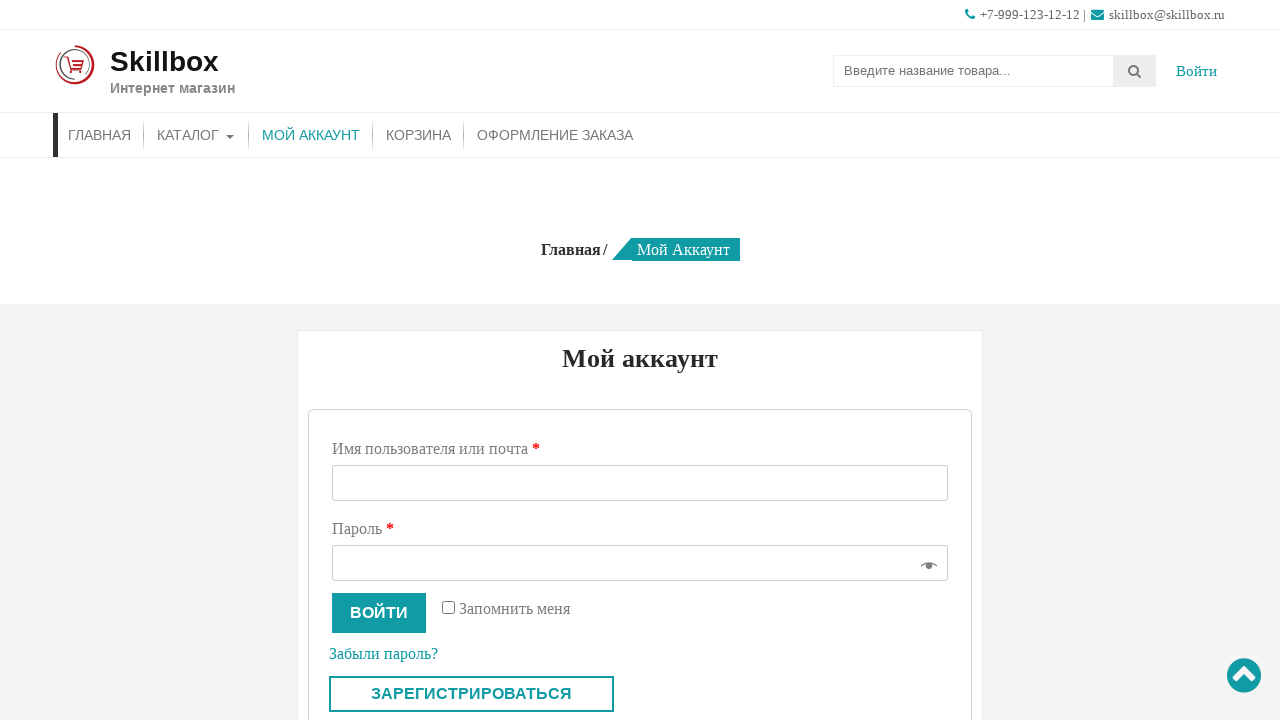

Clicked on register button to navigate to registration page at (472, 694) on .custom-register-button
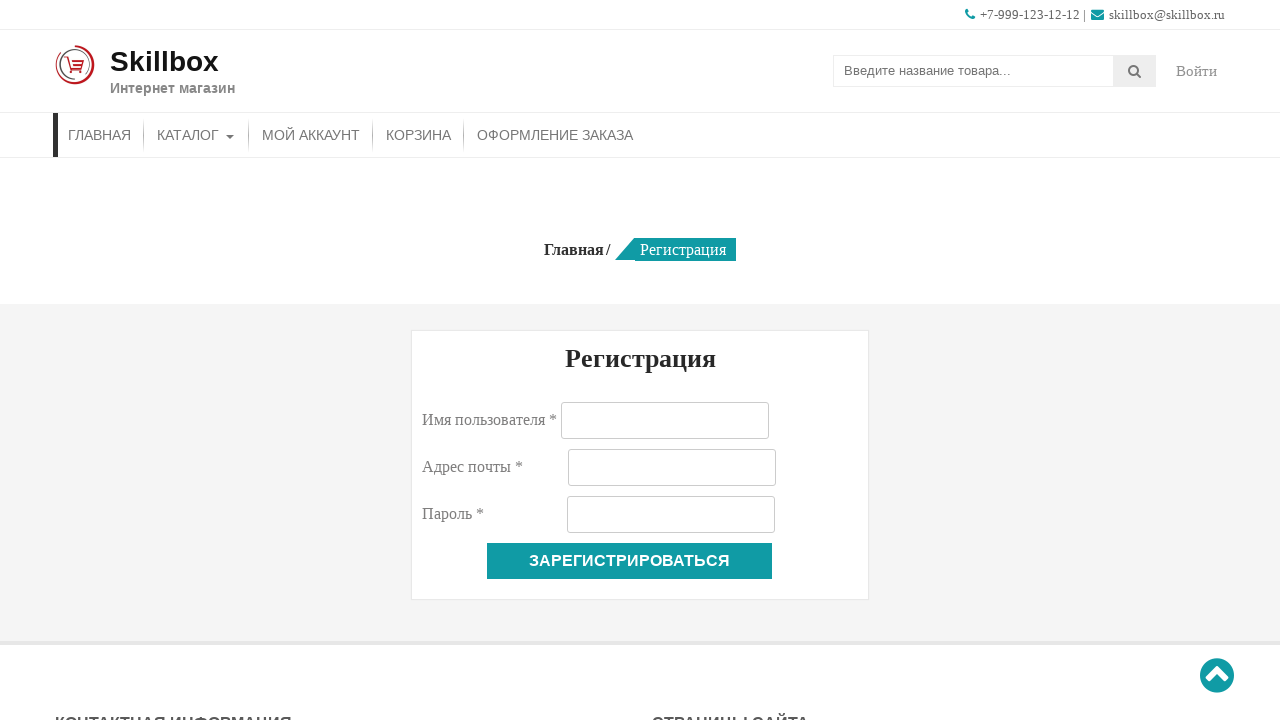

Filled in username field with generated unique username on #reg_username
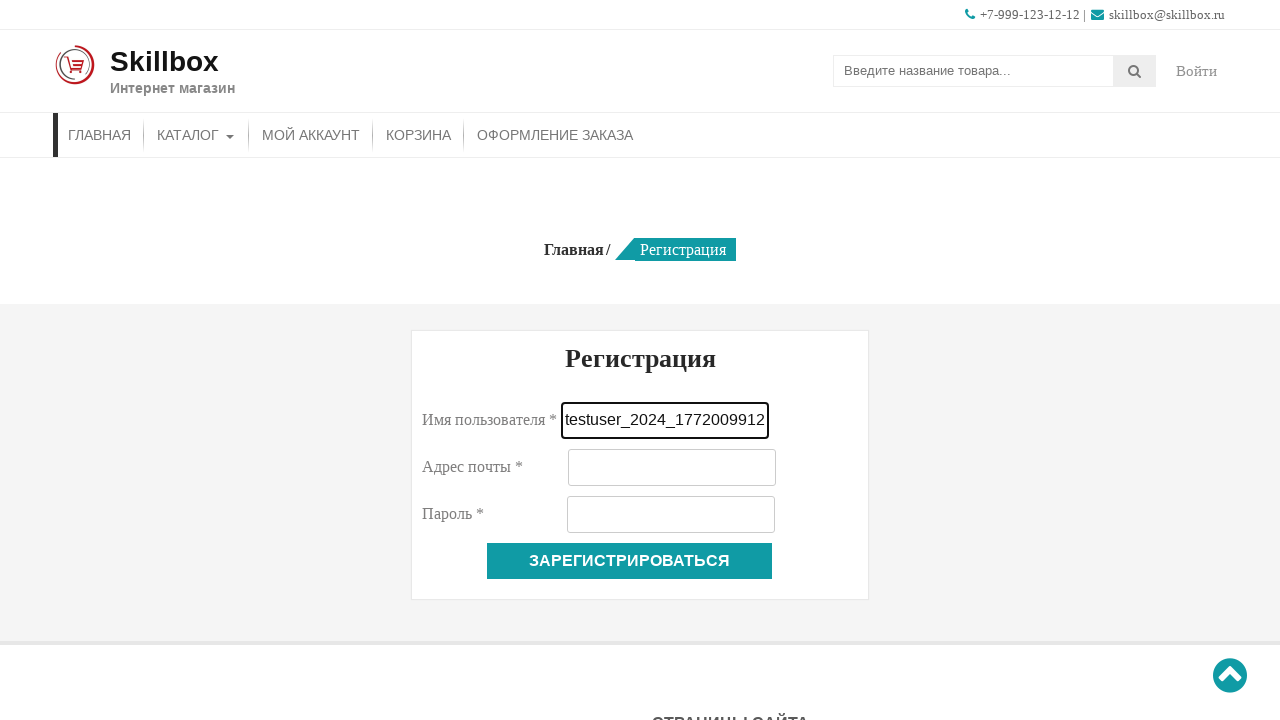

Filled in email field with generated unique email on #reg_email
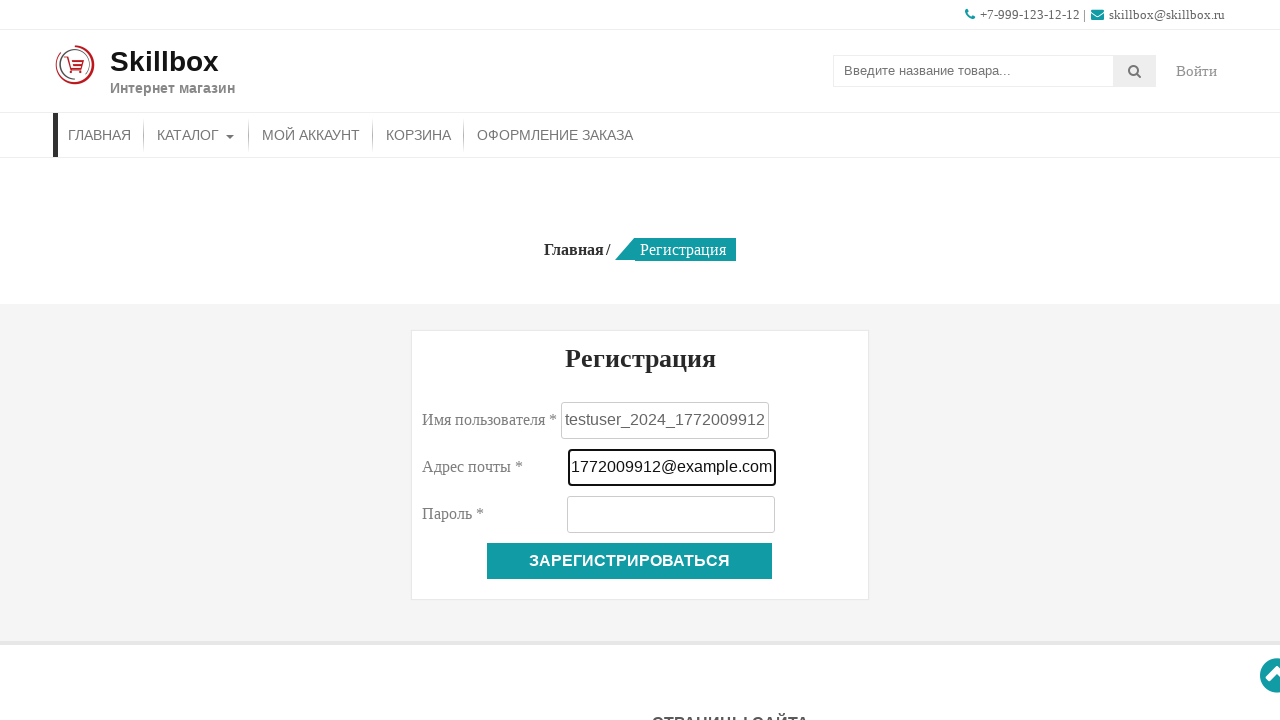

Filled in password field on #reg_password
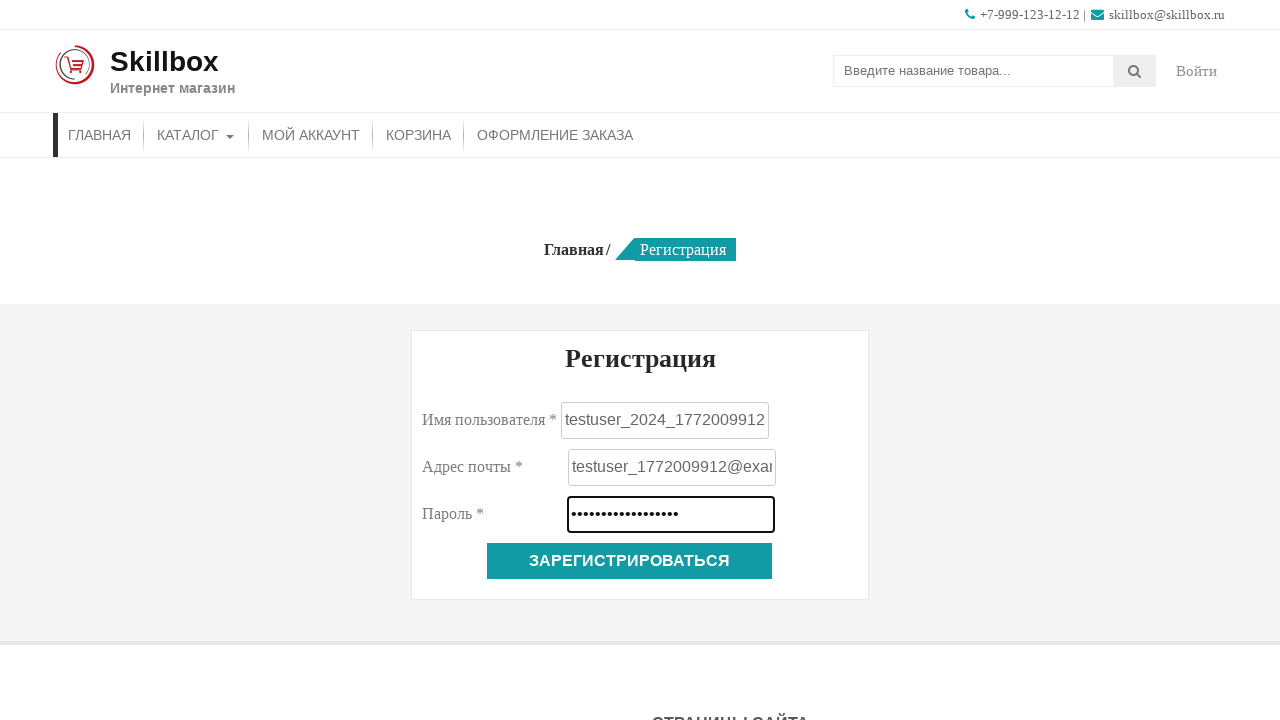

Clicked register button to submit the form at (630, 561) on .woocommerce-form-register__submit
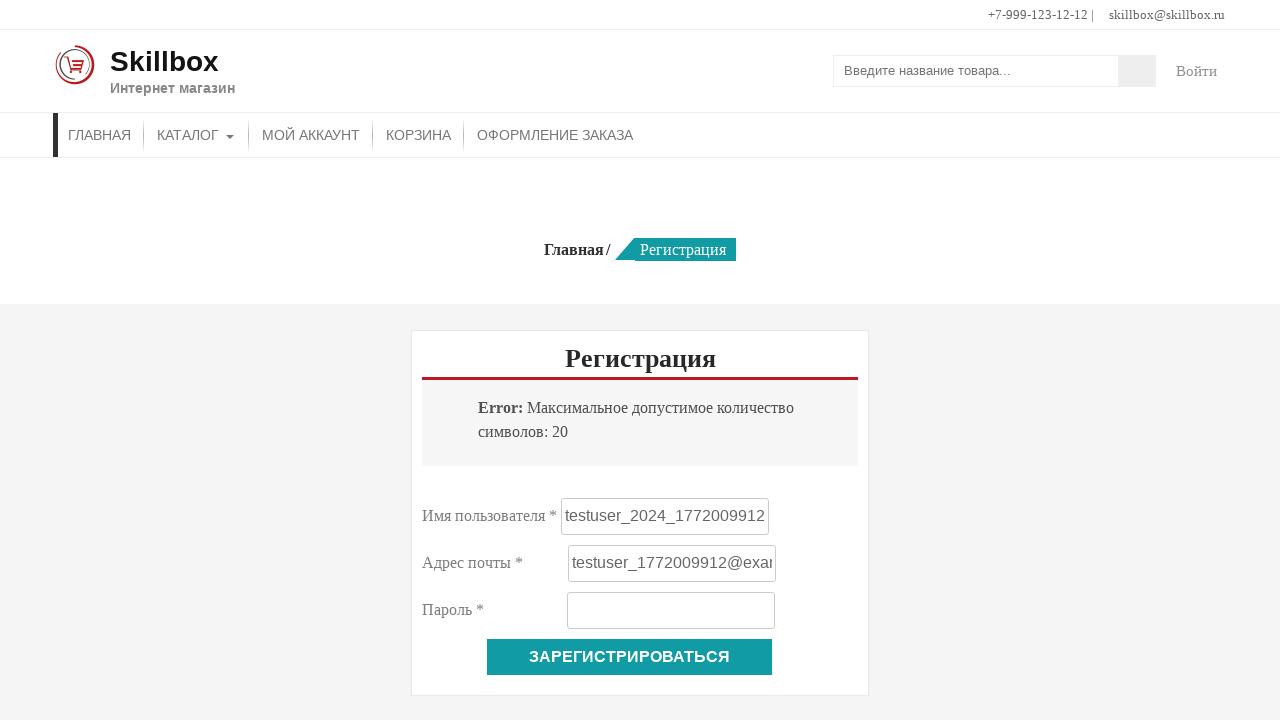

Registration confirmation message appeared
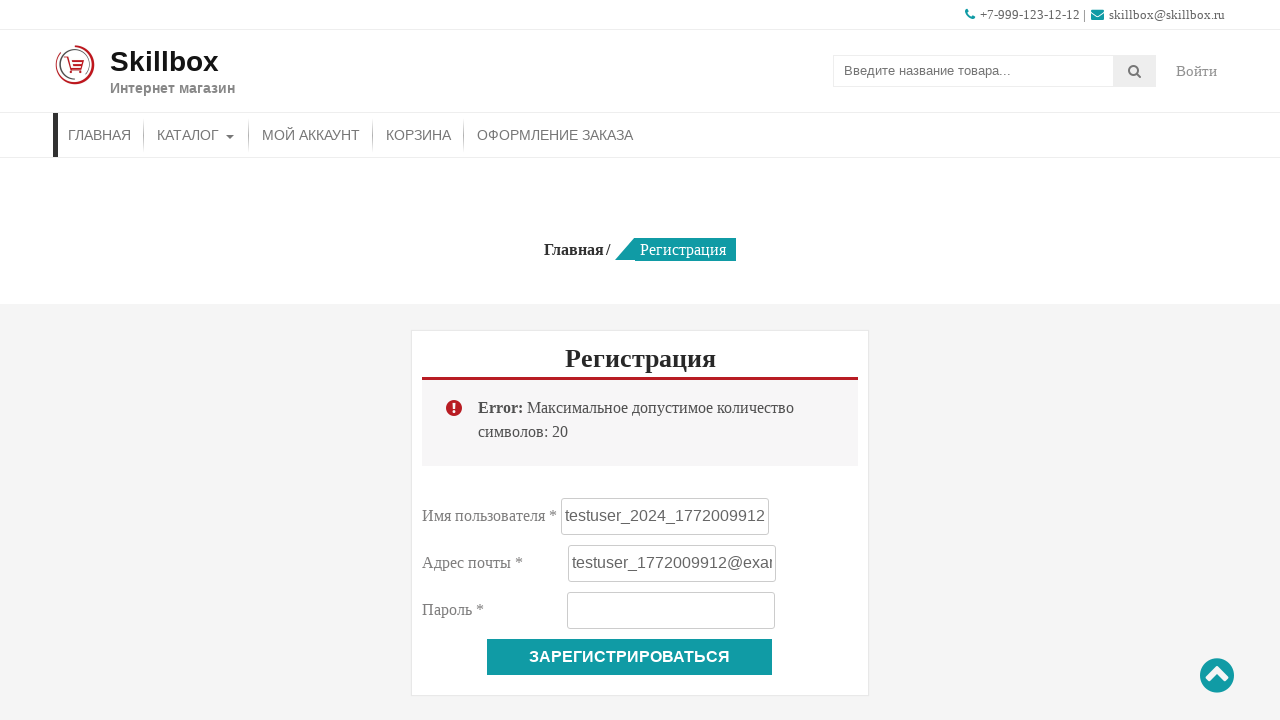

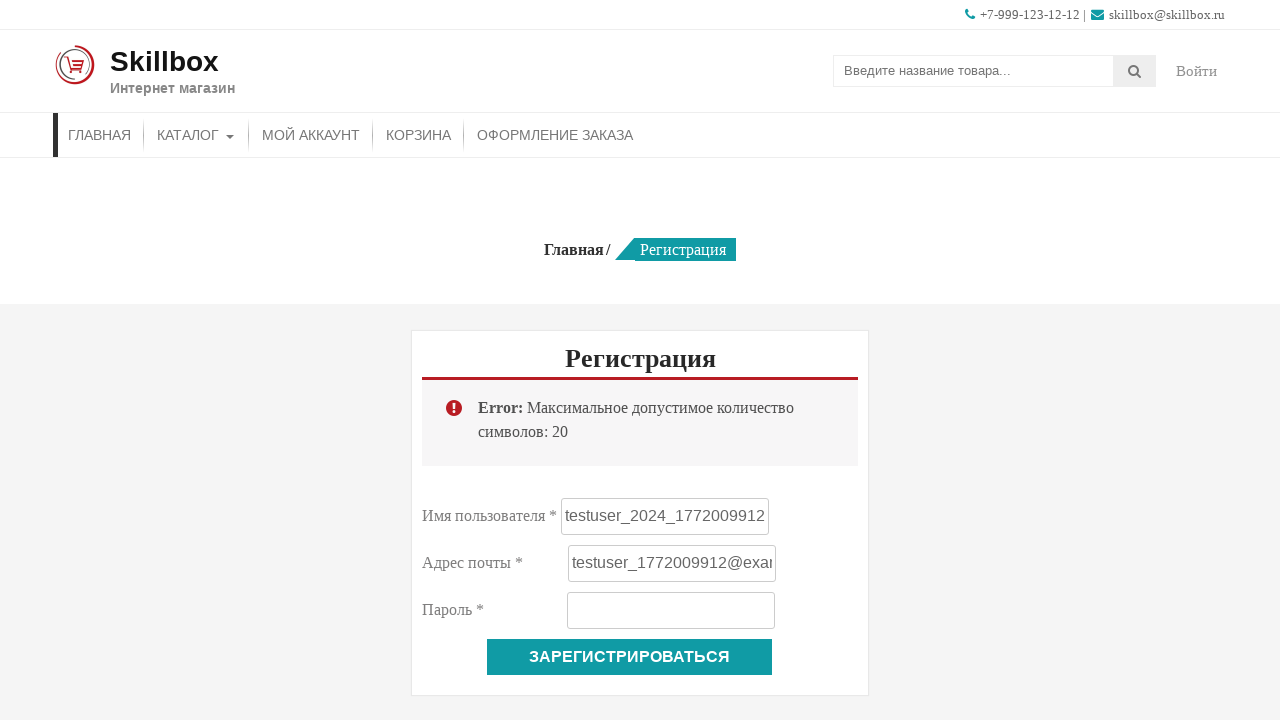